Navigates to SpiceJet website and waits for the page to load

Starting URL: http://spicejet.com

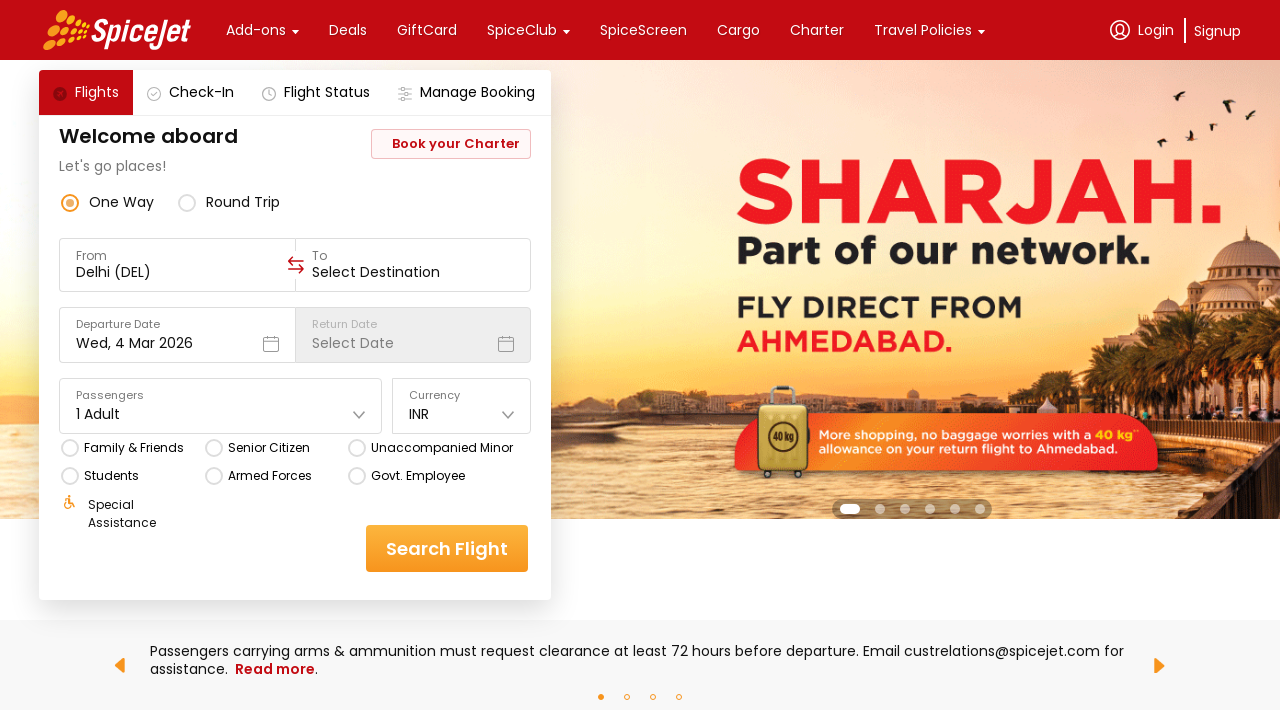

Waited for SpiceJet website to fully load (networkidle)
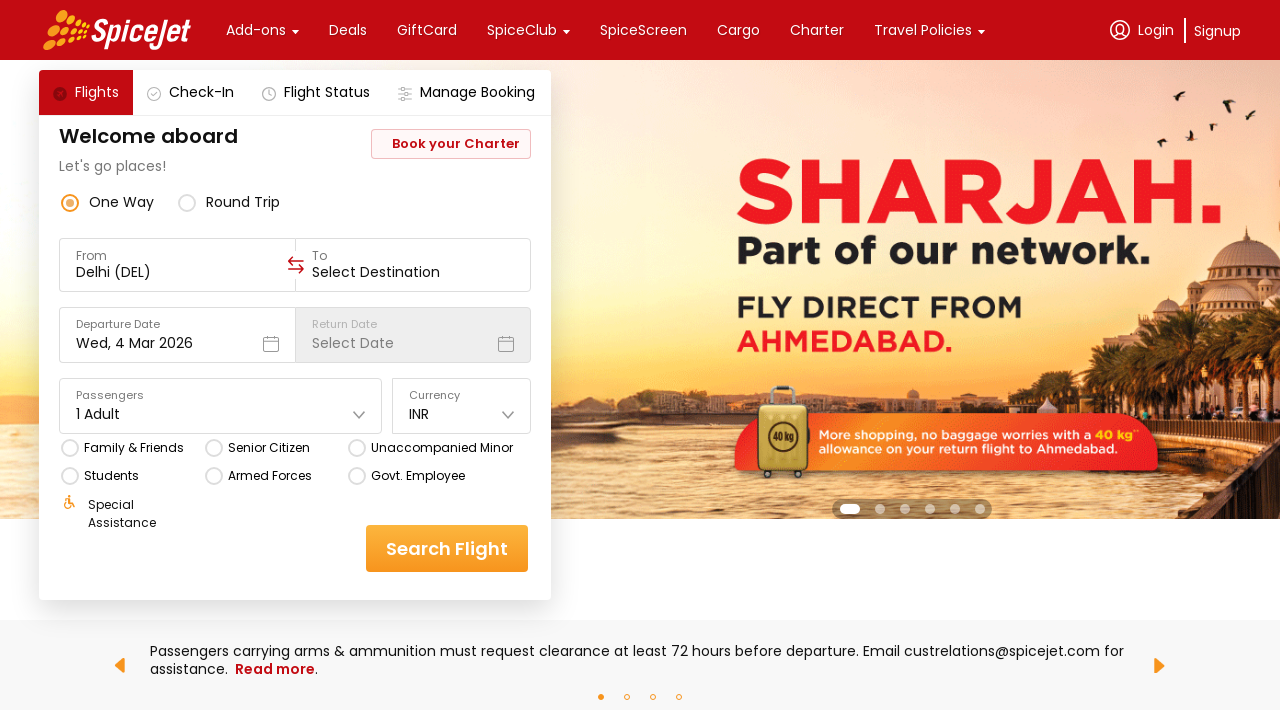

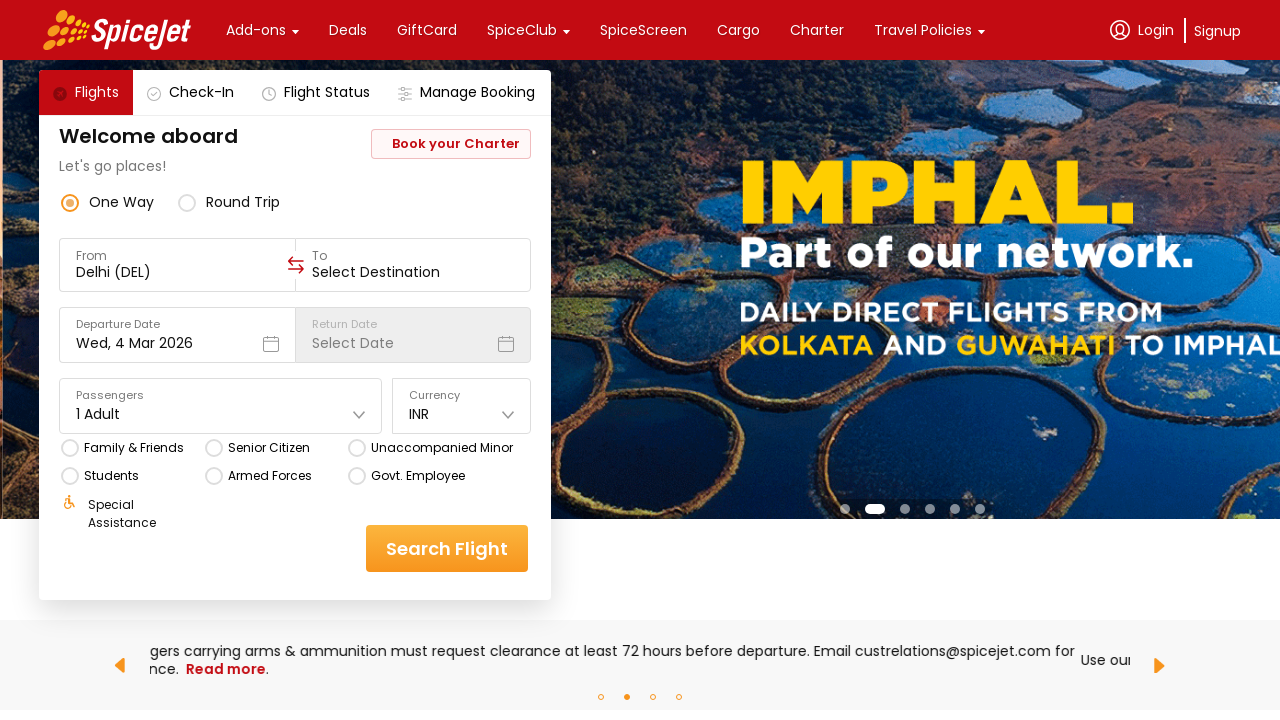